Tests pause functionality in action chains by moving to an element, pausing, pressing, pausing again, and sending keys, verifying the total time taken is within expected bounds

Starting URL: https://selenium.dev/selenium/web/mouse_interaction.html

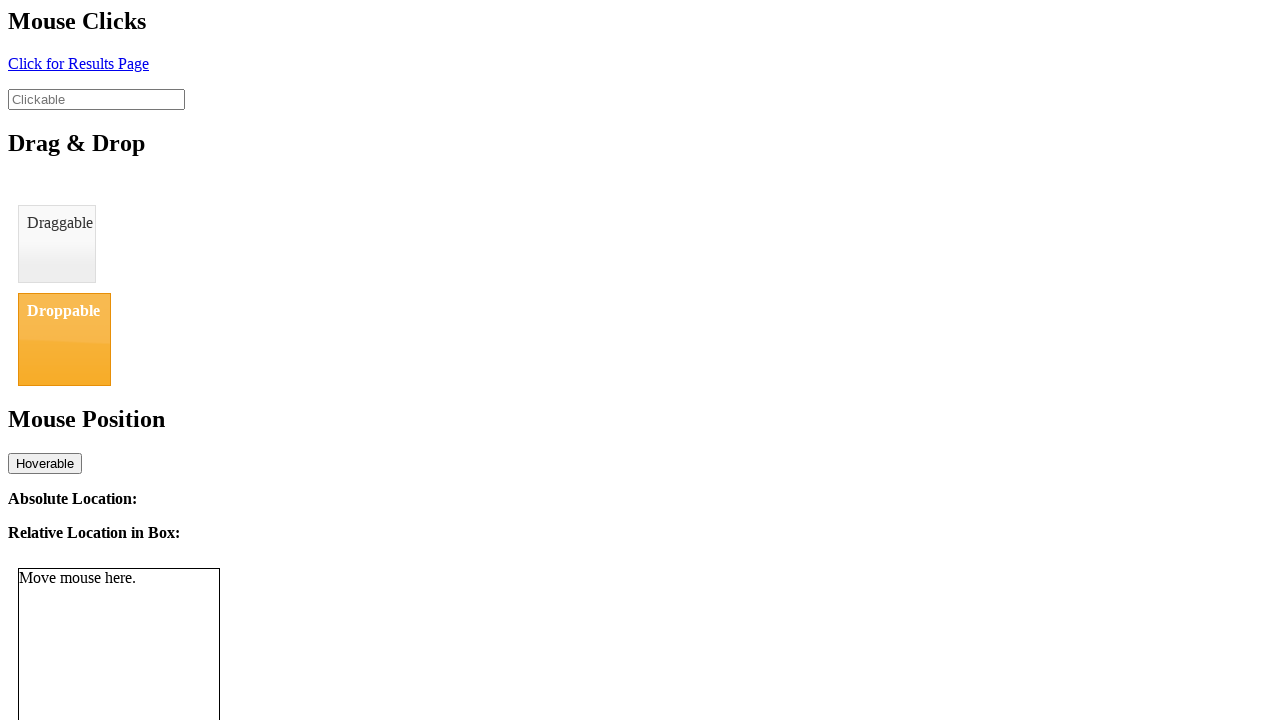

Hovered over clickable element at (96, 99) on #clickable
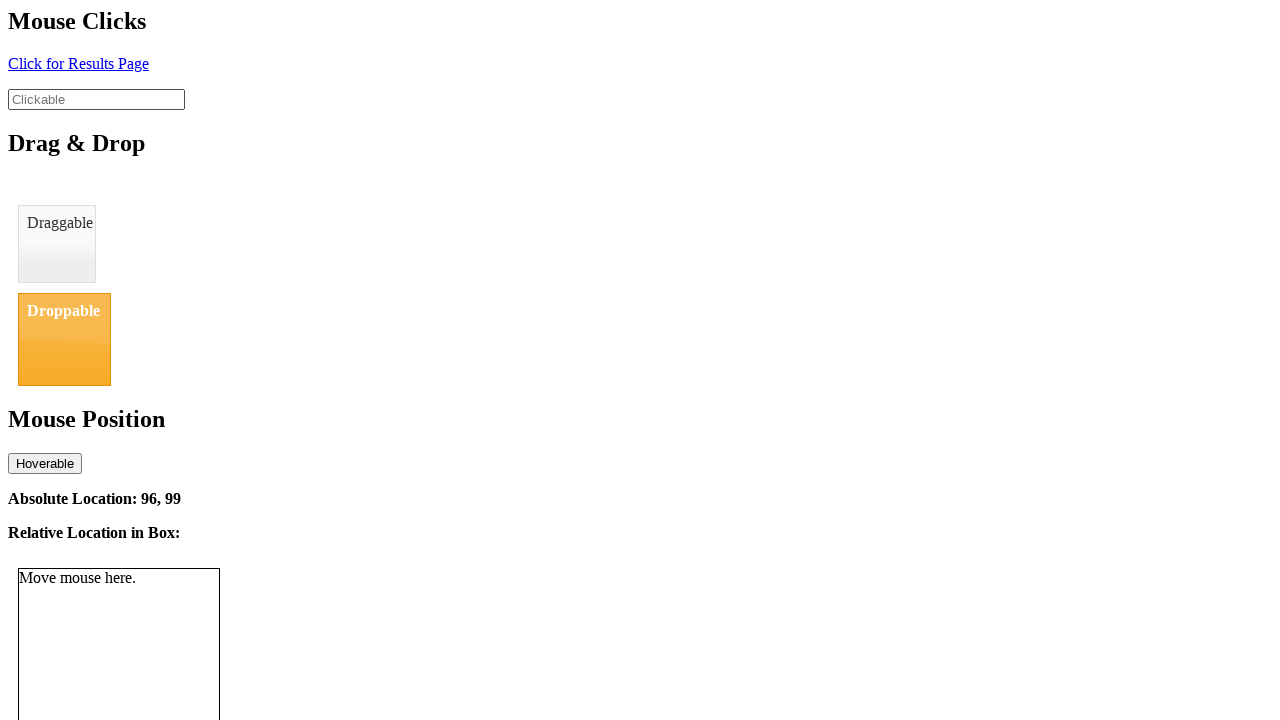

Paused for 1000ms after hovering
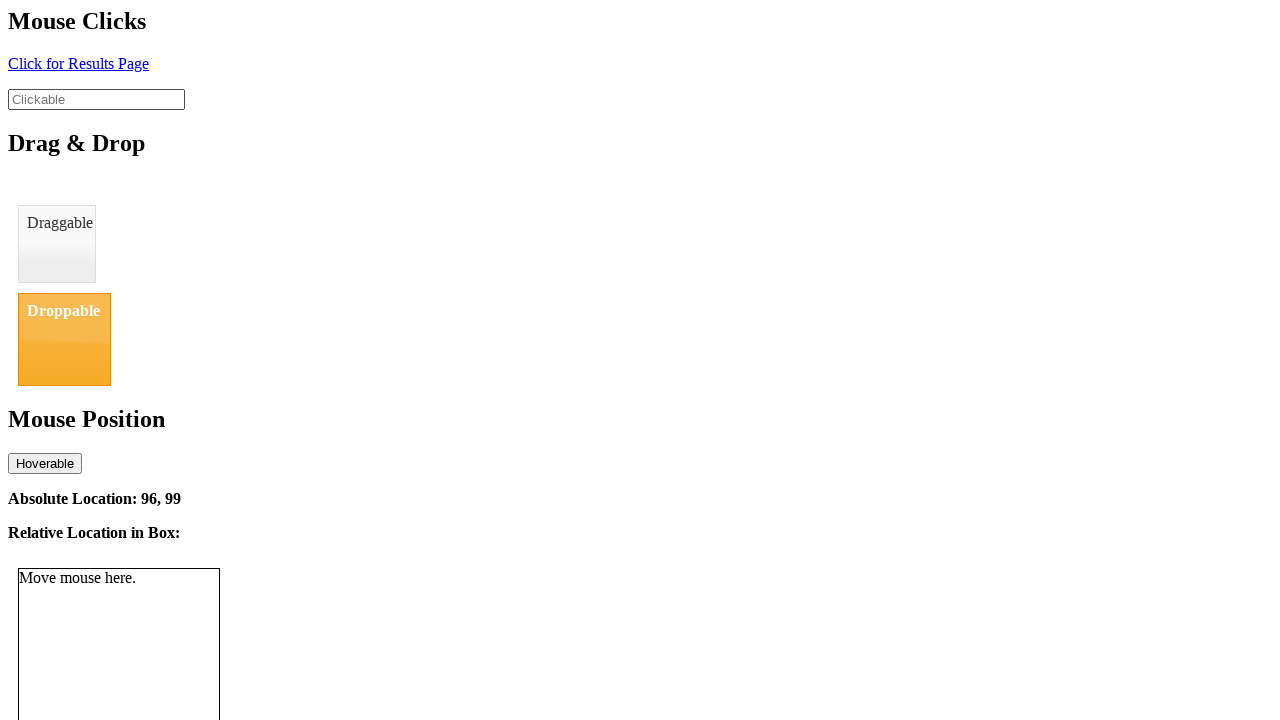

Clicked the element at (96, 99) on #clickable
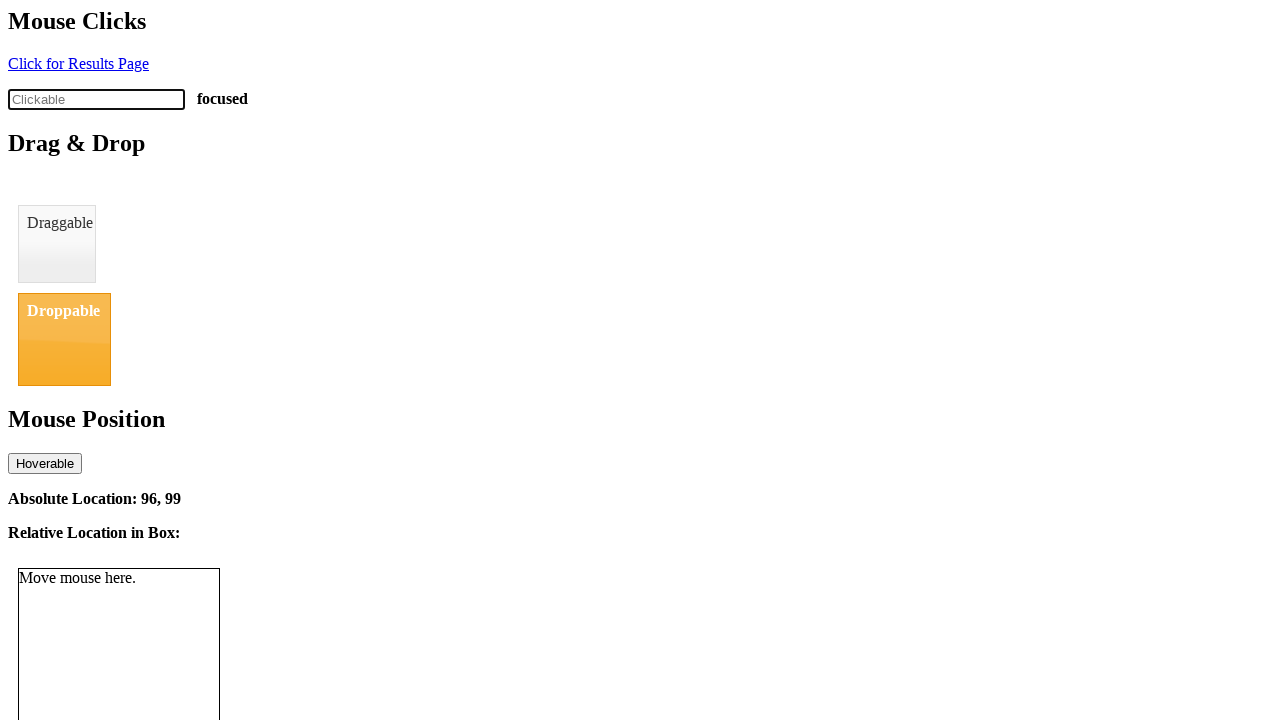

Paused for 1000ms after clicking
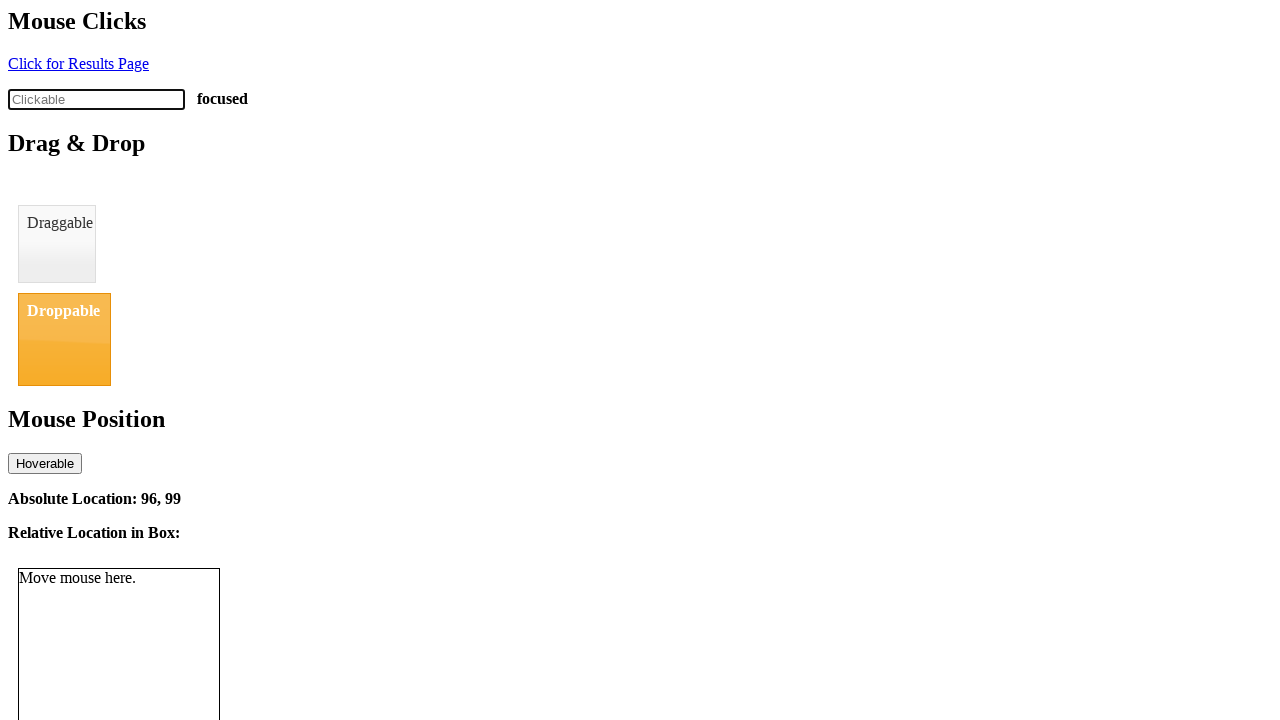

Typed 'abc' into the element on #clickable
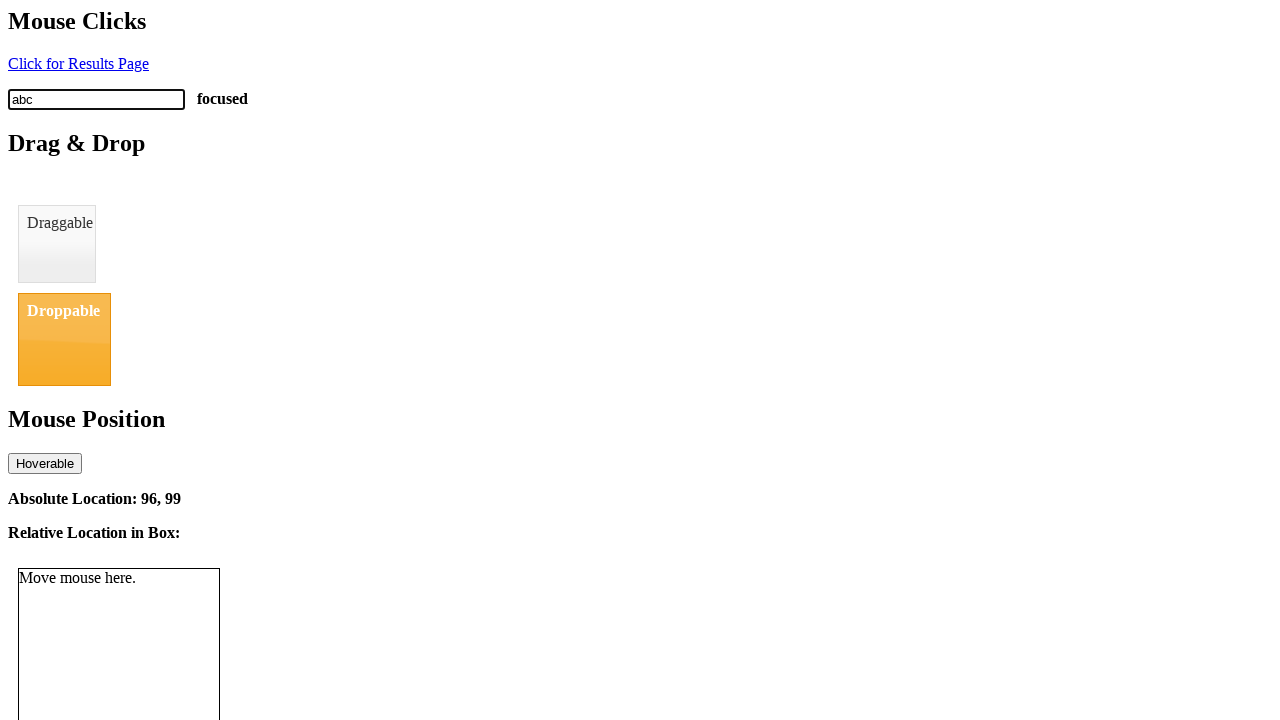

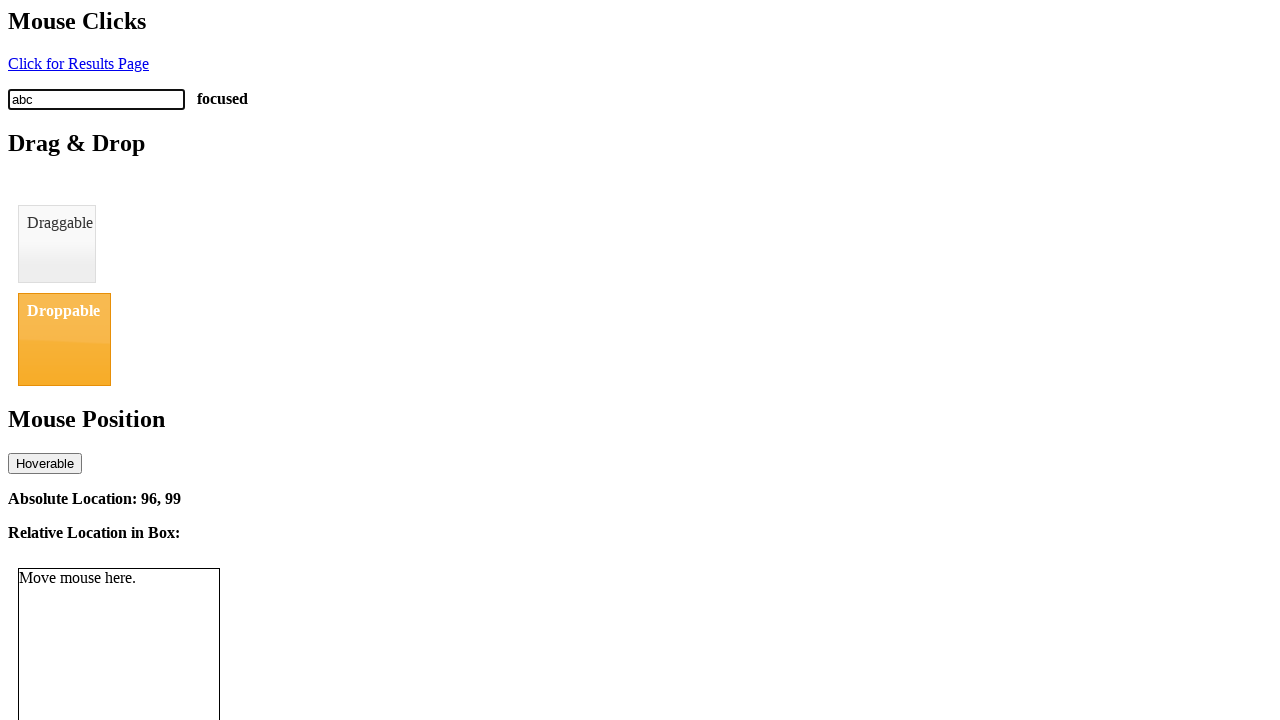